Tests adding specific grocery items (Cucumber, Brocolli, Beetroot) to the shopping cart on a practice e-commerce site by iterating through available products and clicking "Add to cart" for matching items.

Starting URL: https://rahulshettyacademy.com/seleniumPractise/

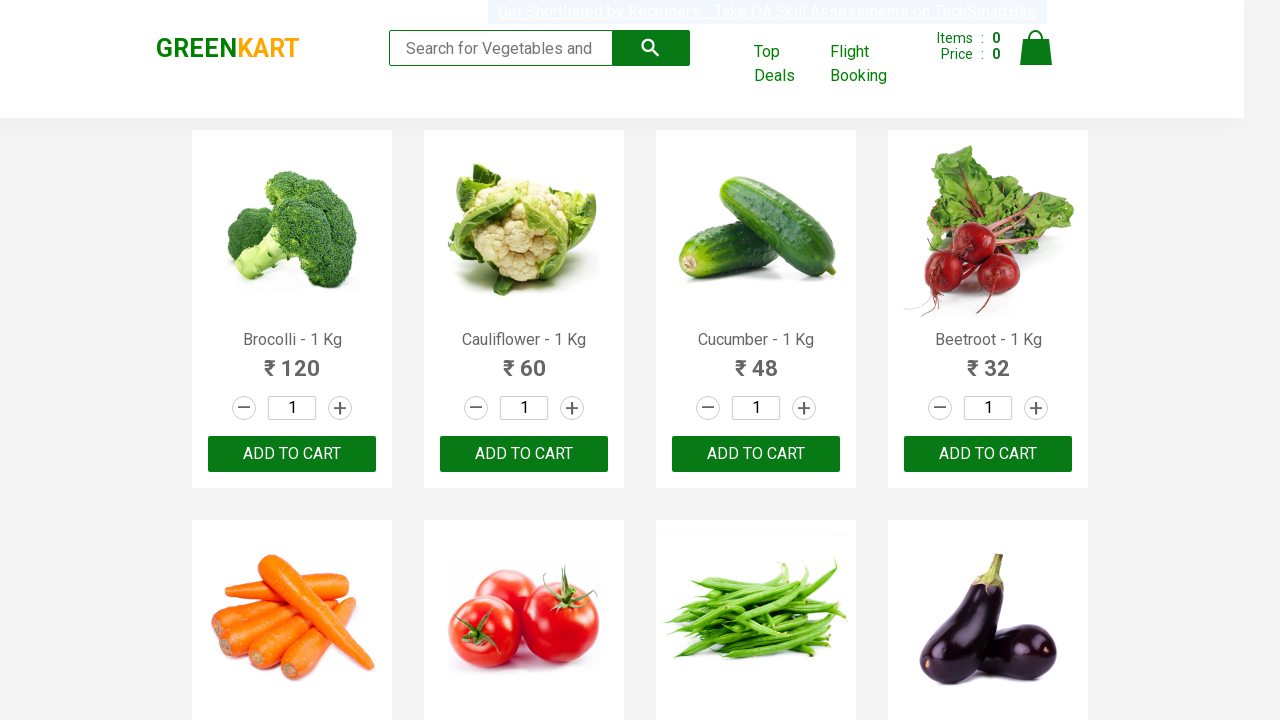

Waited for product names to load on page
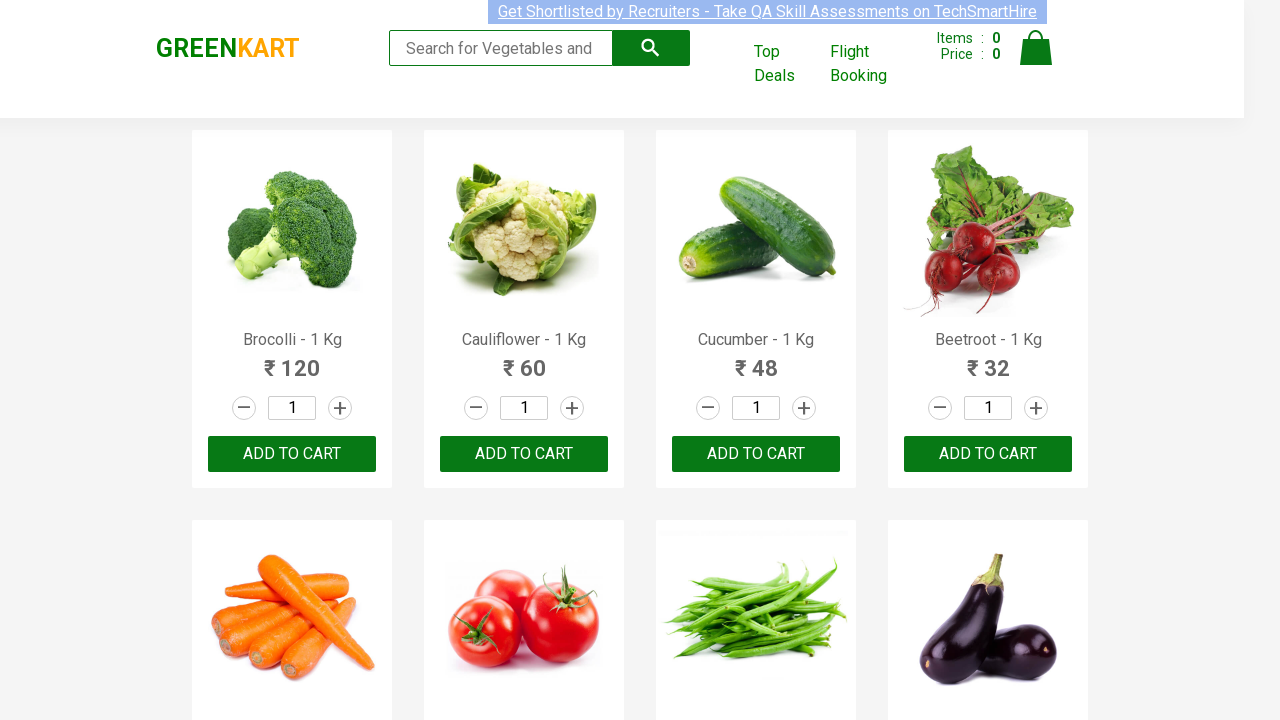

Retrieved all product elements from page
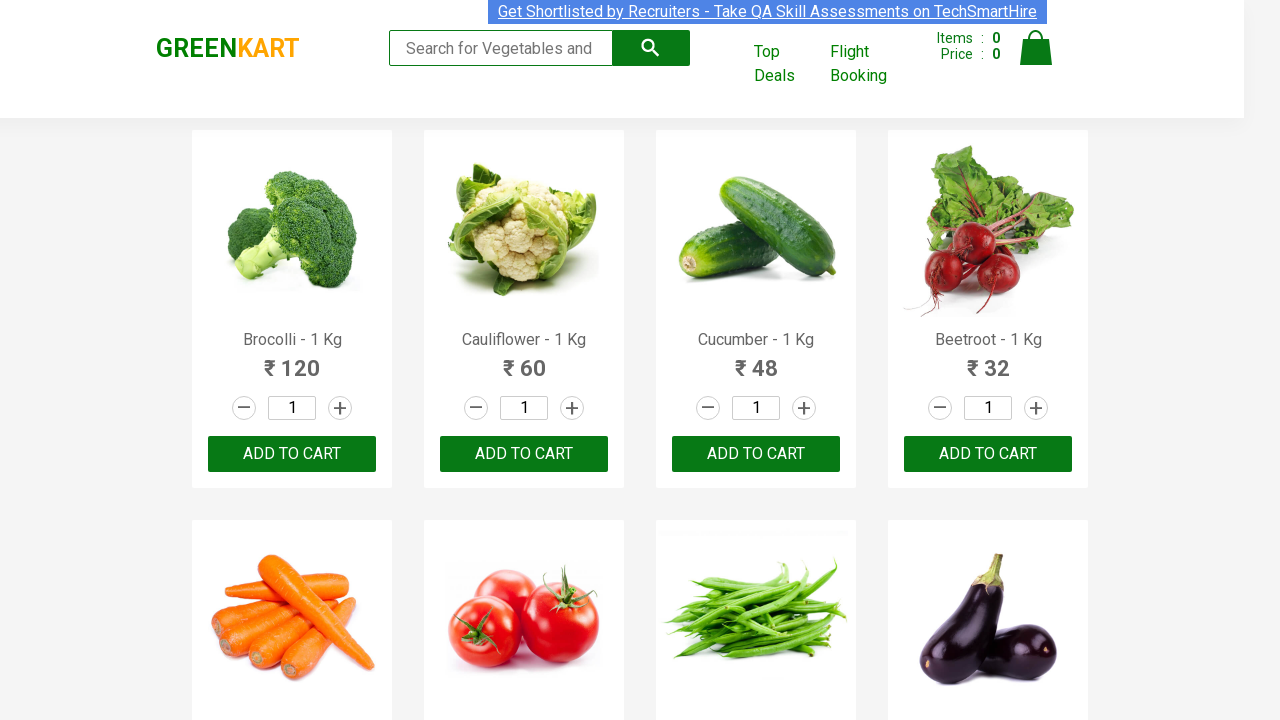

Extracted product name: 'Brocolli'
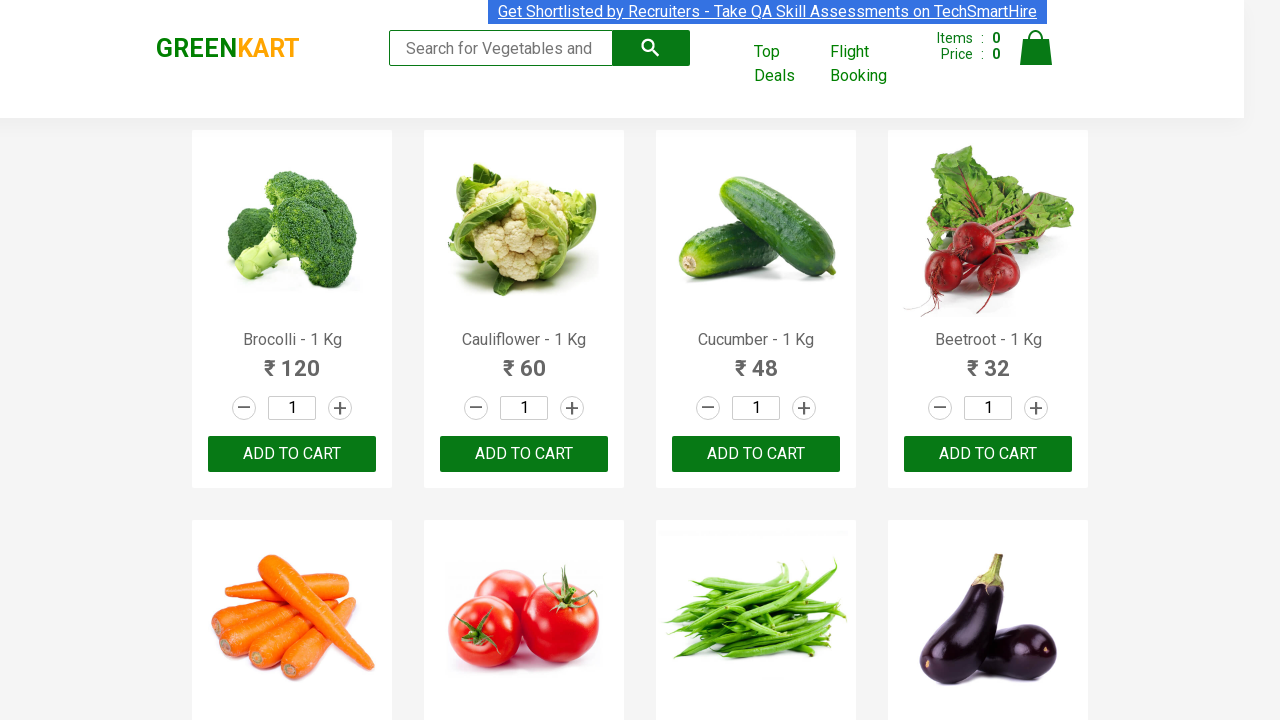

Clicked 'Add to cart' for Brocolli (1/3) at (292, 454) on xpath=//div[@class='product-action']/button >> nth=0
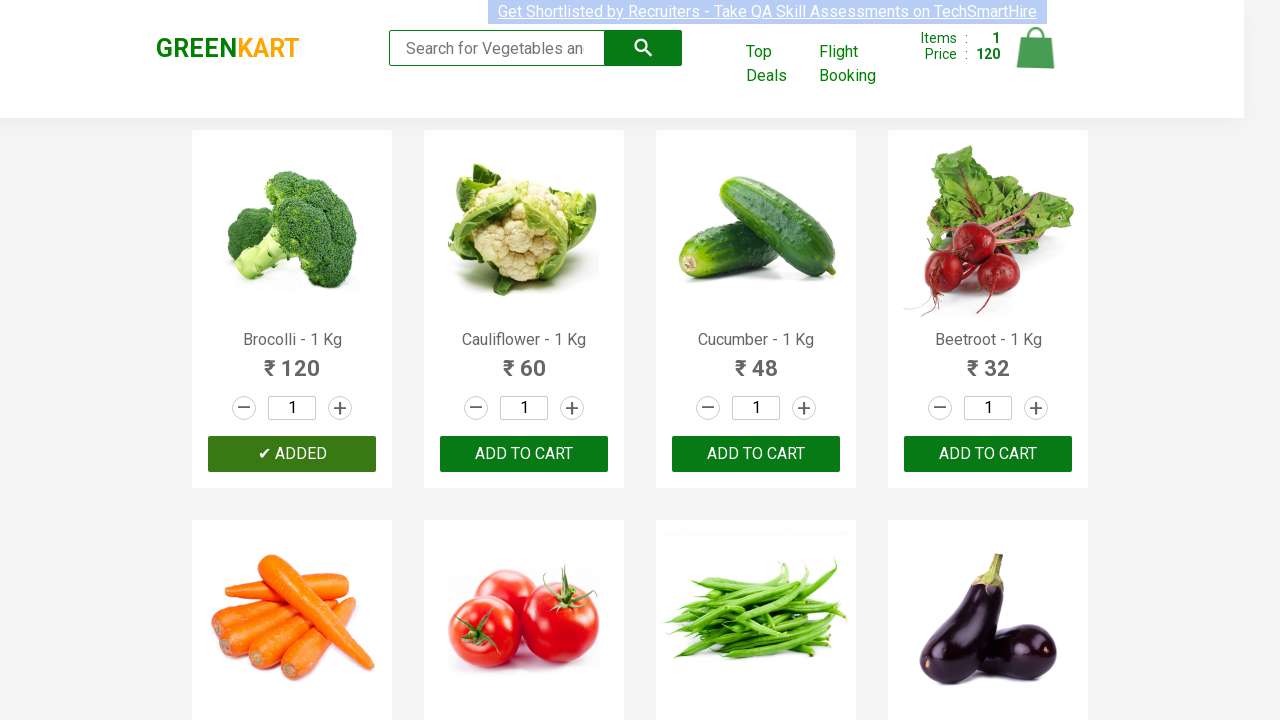

Extracted product name: 'Cauliflower'
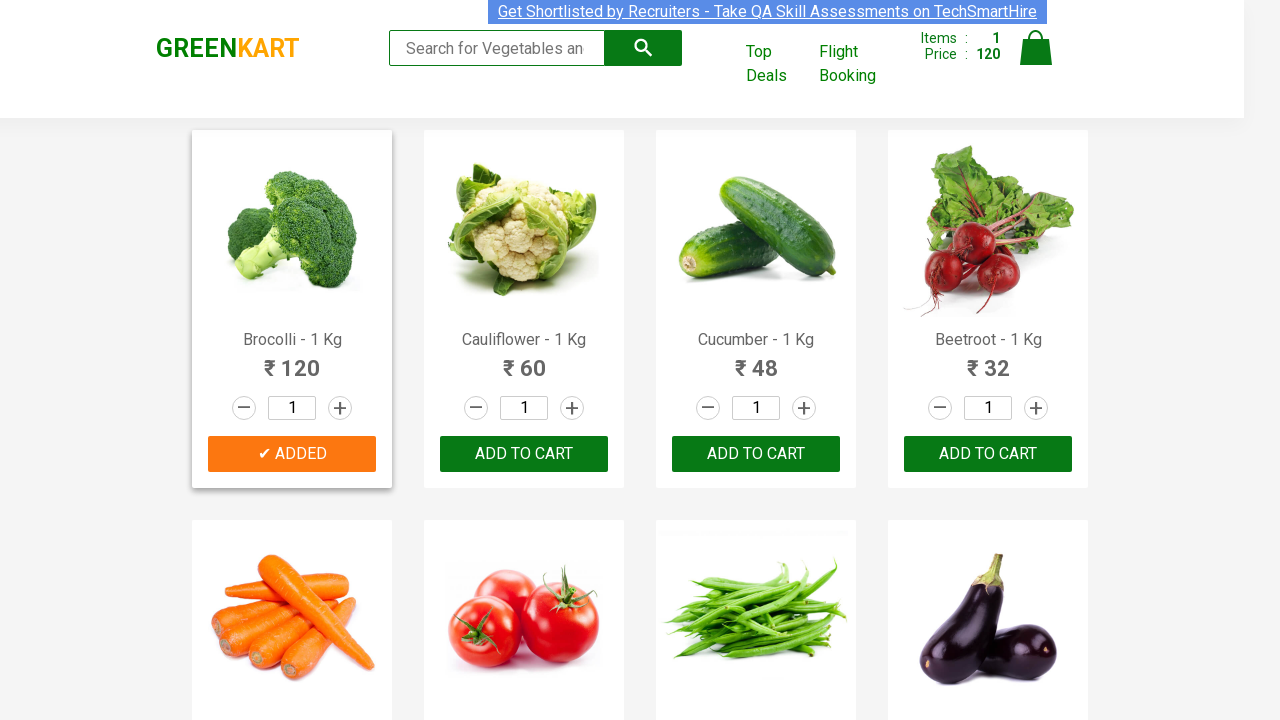

Extracted product name: 'Cucumber'
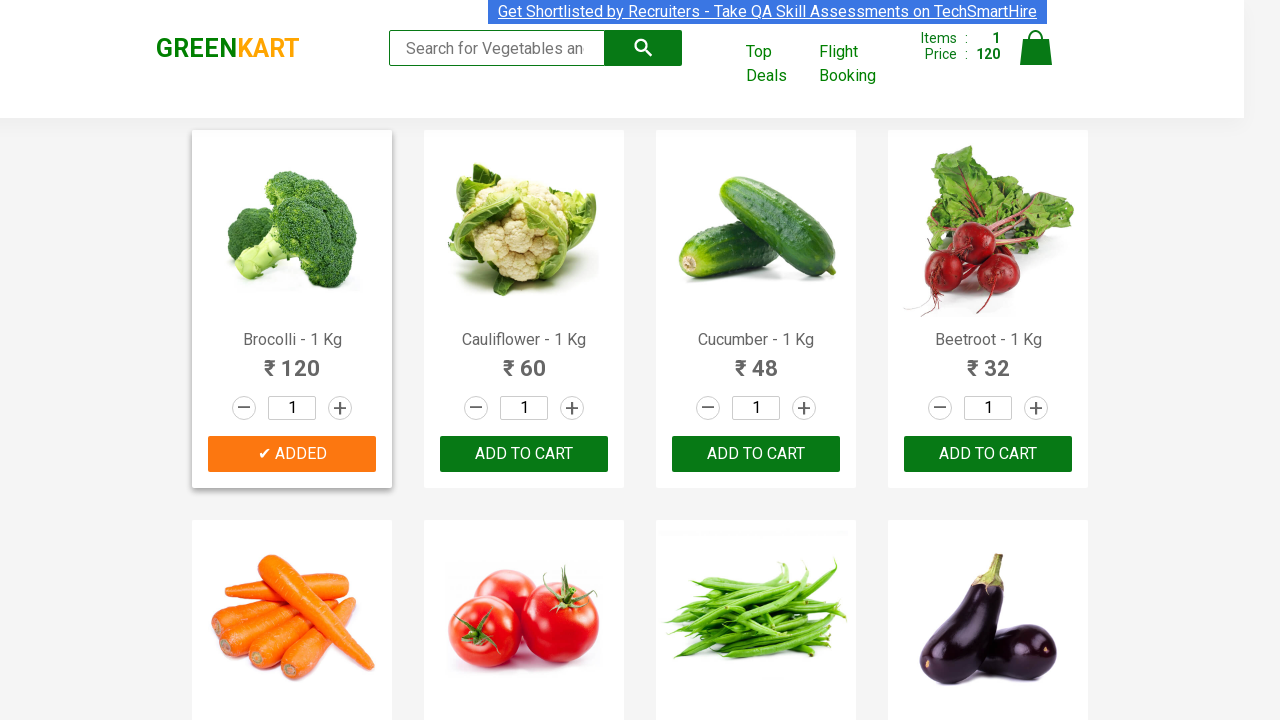

Clicked 'Add to cart' for Cucumber (2/3) at (756, 454) on xpath=//div[@class='product-action']/button >> nth=2
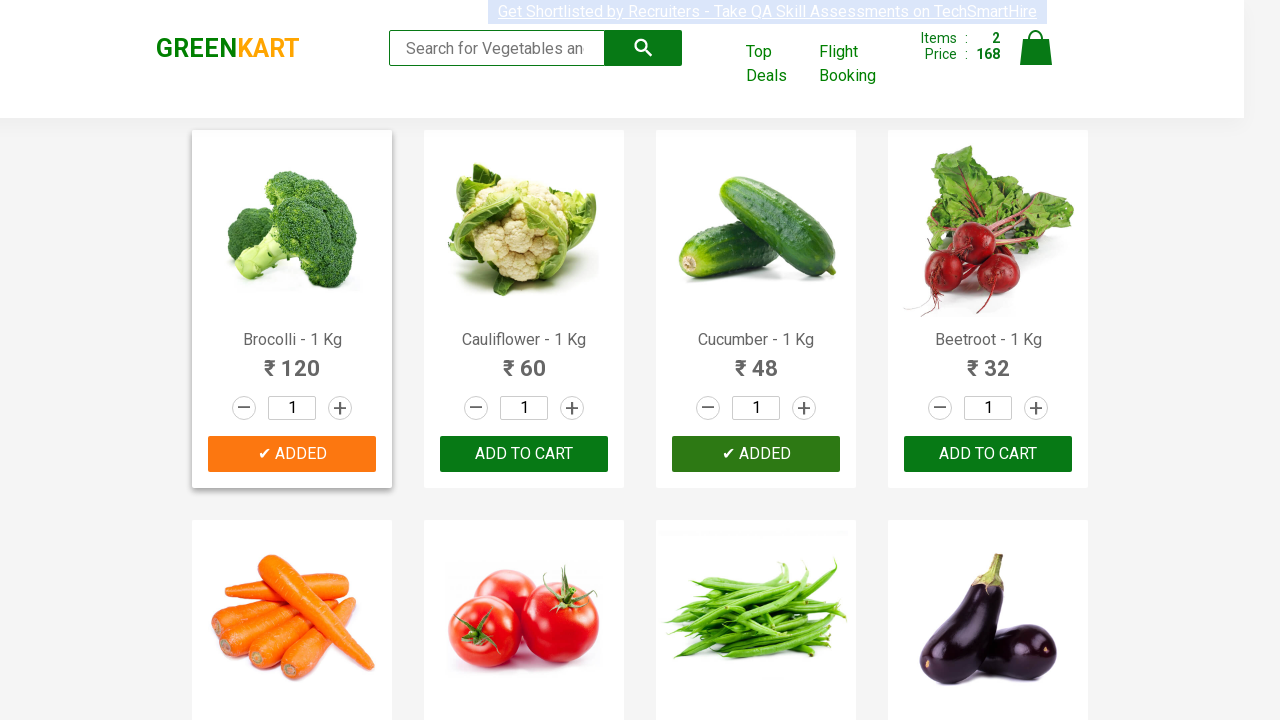

Extracted product name: 'Beetroot'
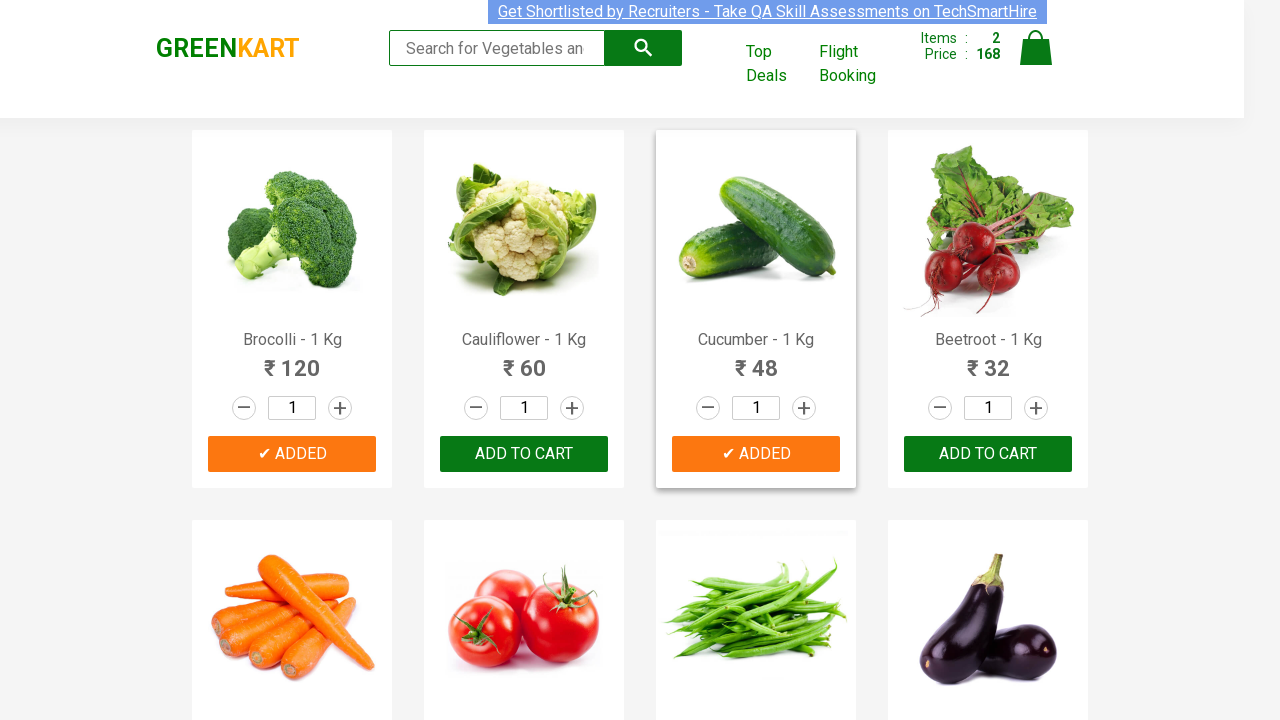

Clicked 'Add to cart' for Beetroot (3/3) at (988, 454) on xpath=//div[@class='product-action']/button >> nth=3
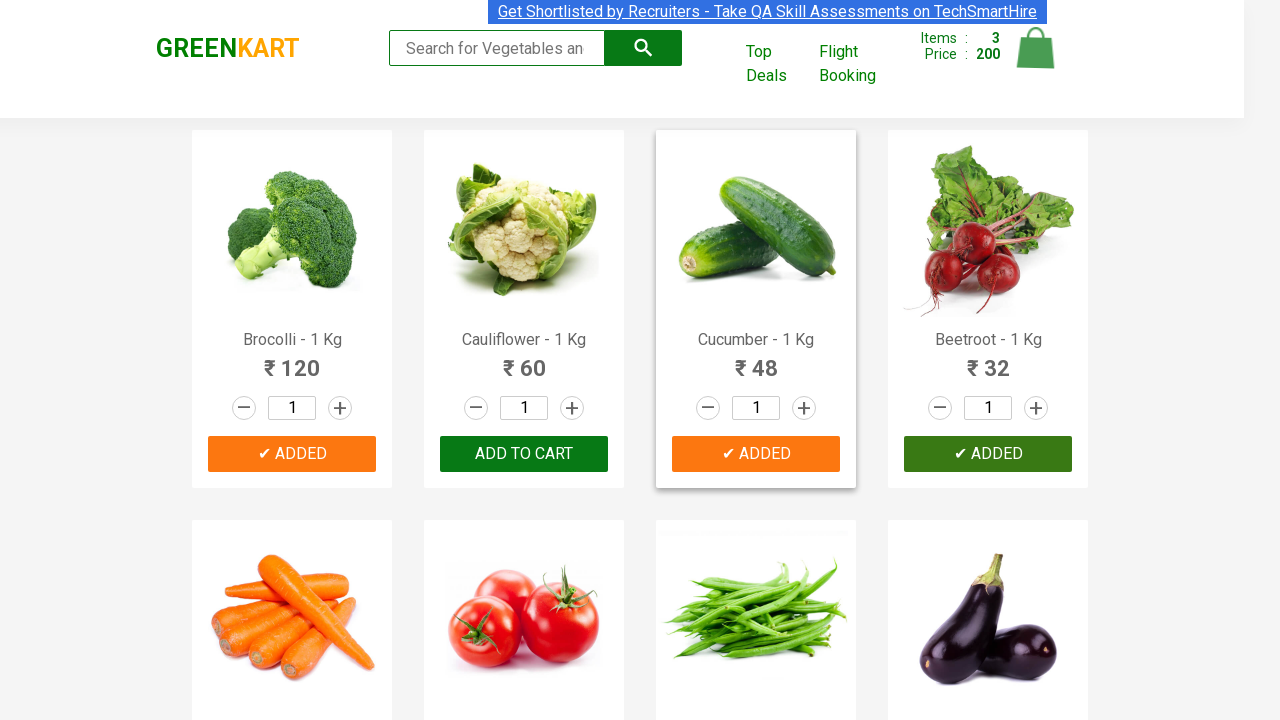

All 3 required items added to cart - stopping iteration
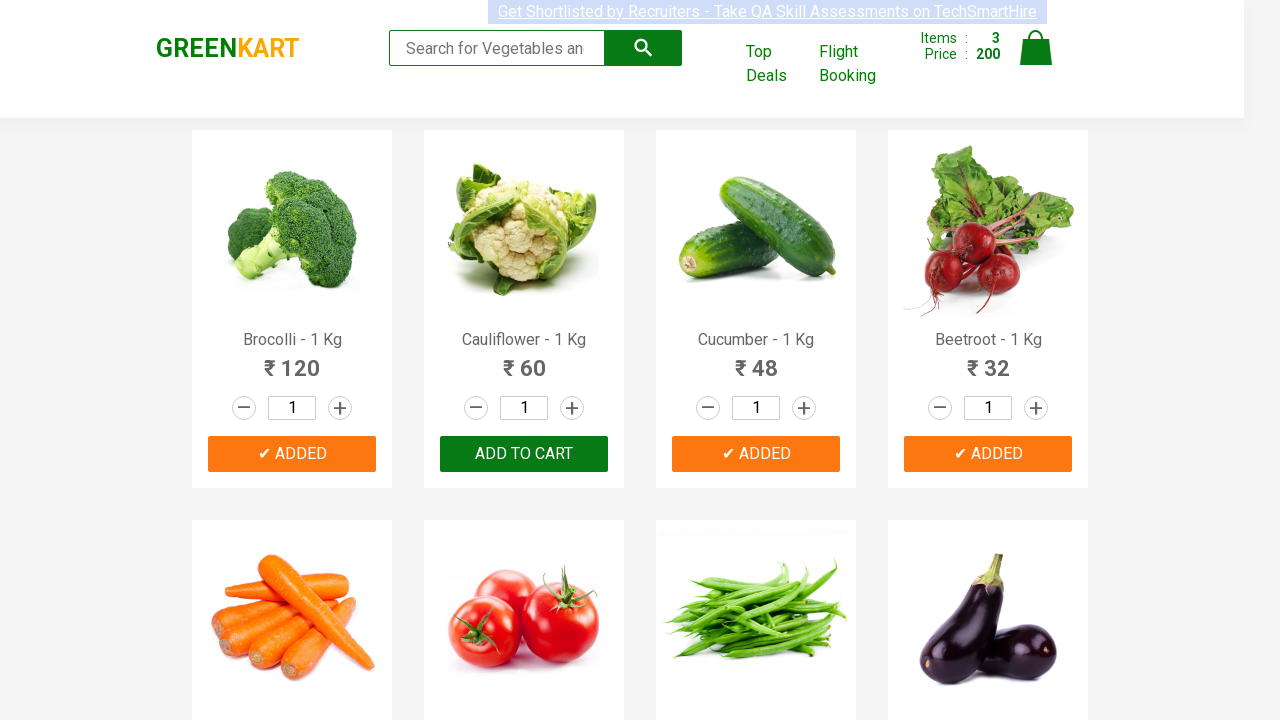

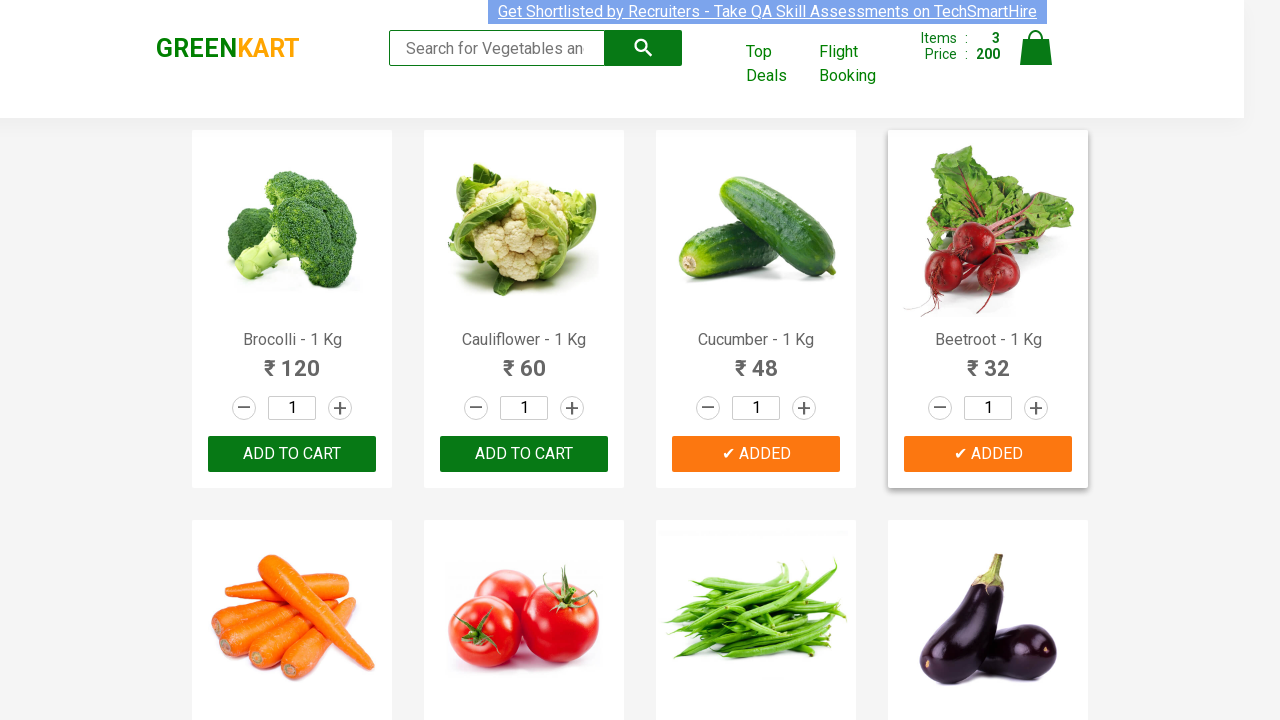